Tests tooltip on text field by hovering over it and verifying the tooltip text appears.

Starting URL: https://demoqa.com/tool-tips

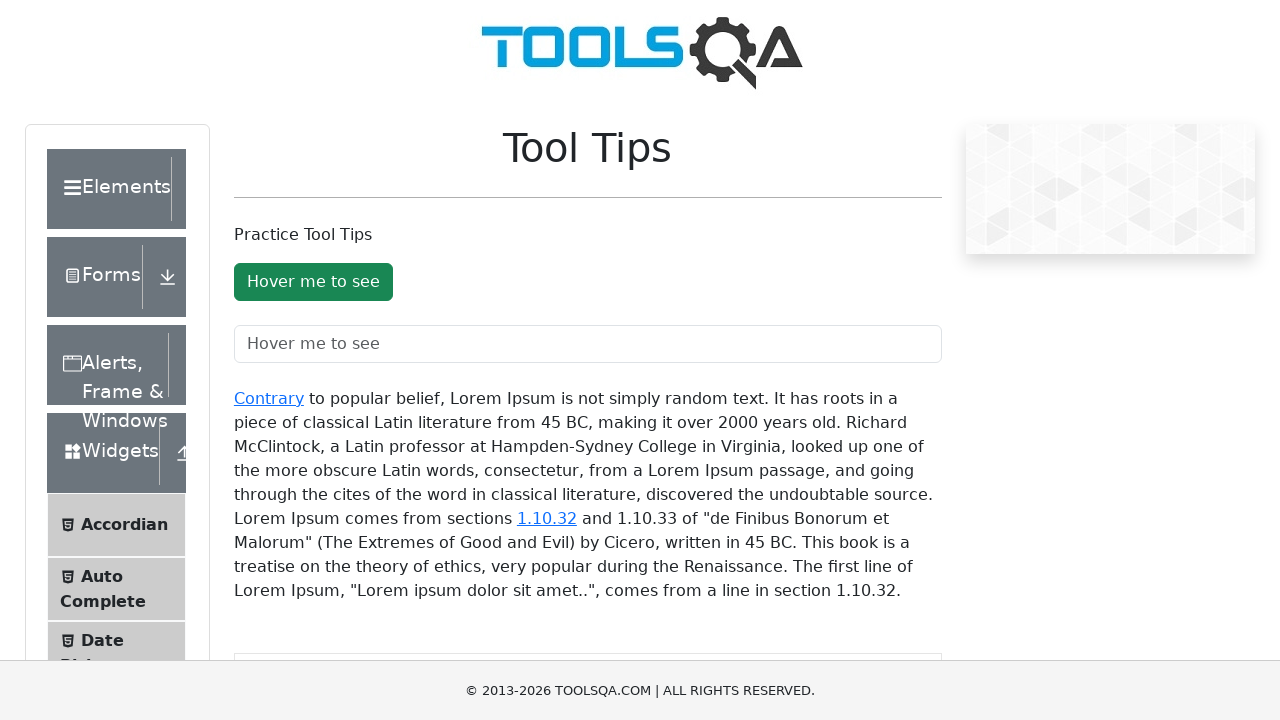

Hovered over text field to trigger tooltip at (588, 344) on #toolTipTextField
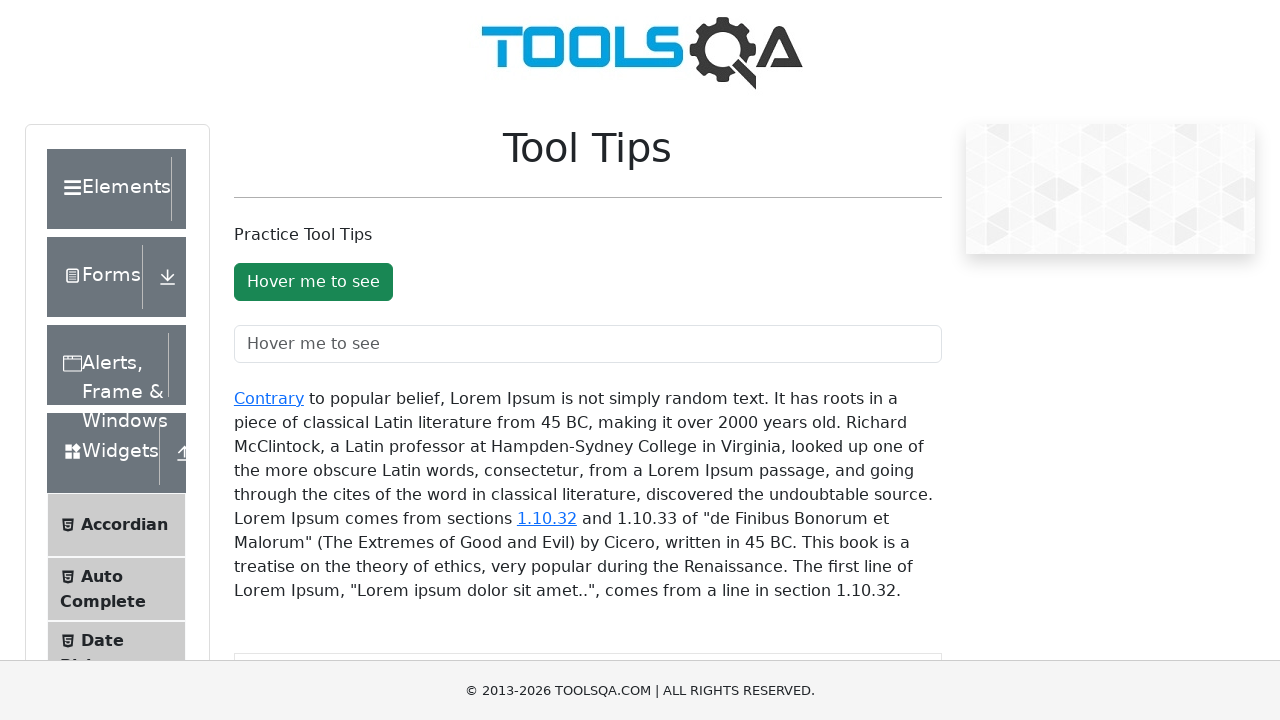

Tooltip appeared on text field
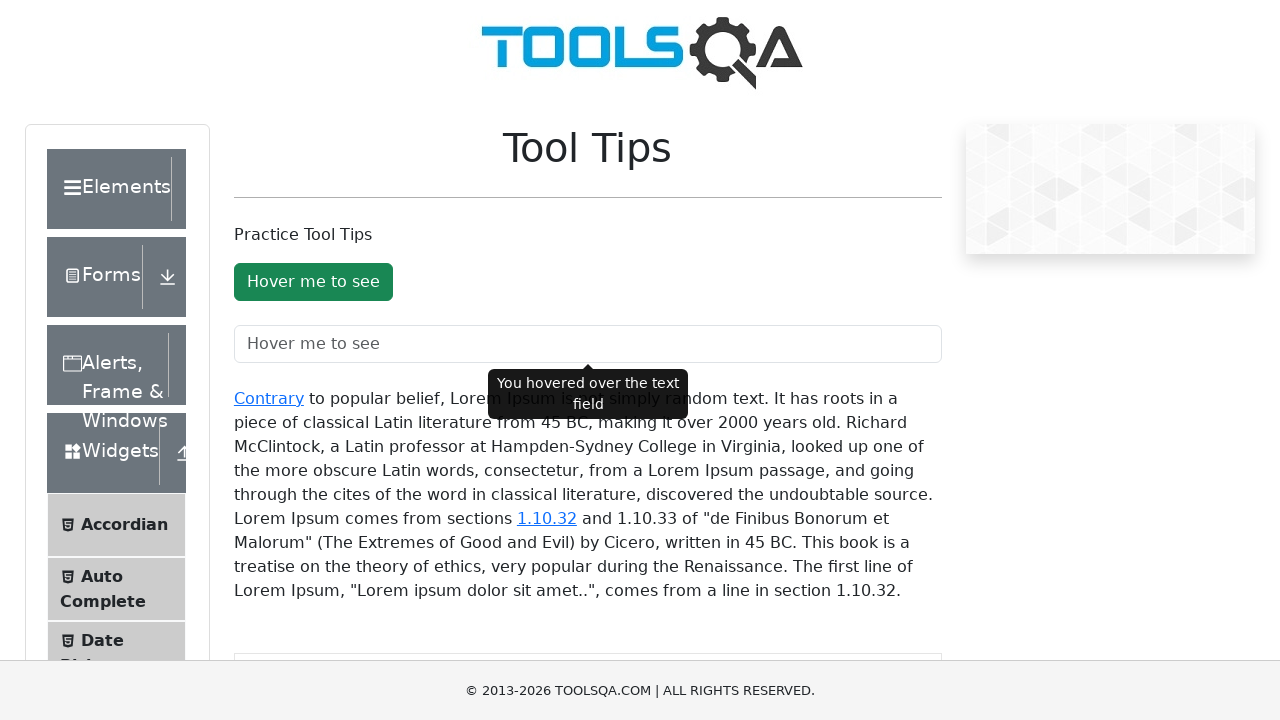

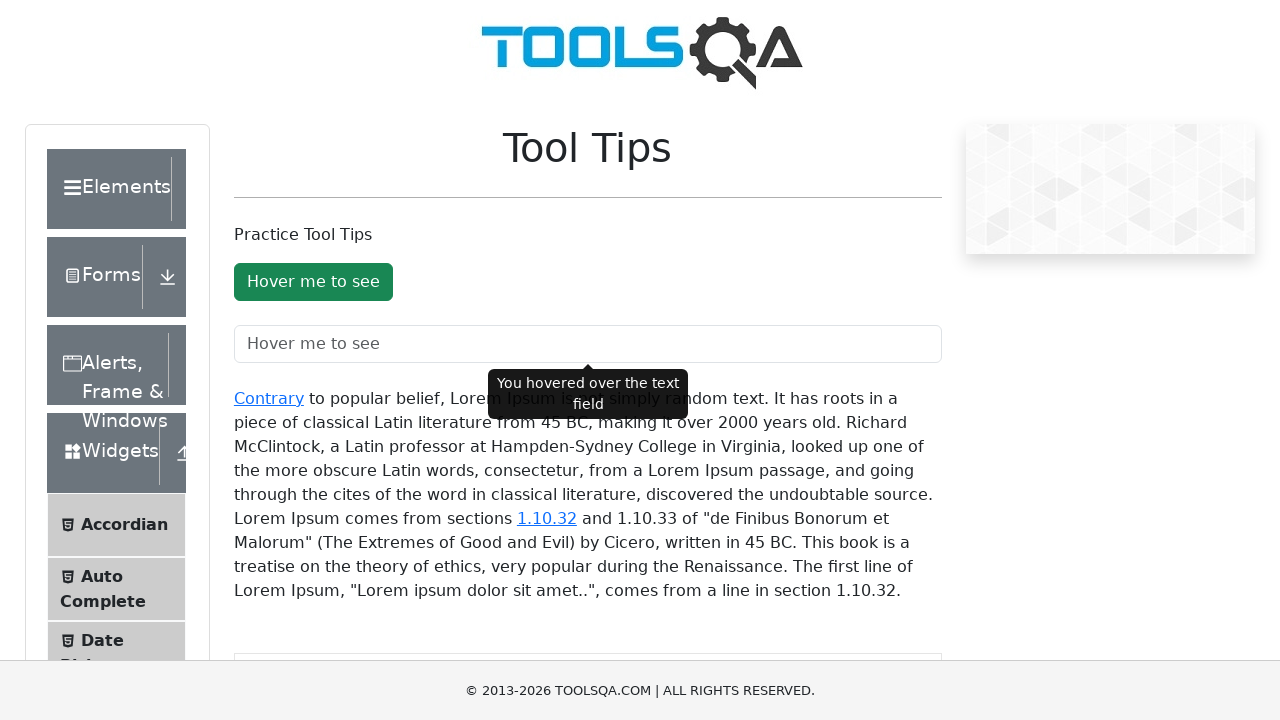